Tests adding a new person to a list by clicking the Add Person button, filling in name and job fields, and verifying the person was added to the list

Starting URL: https://kristinek.github.io/site/tasks/list_of_people_with_jobs

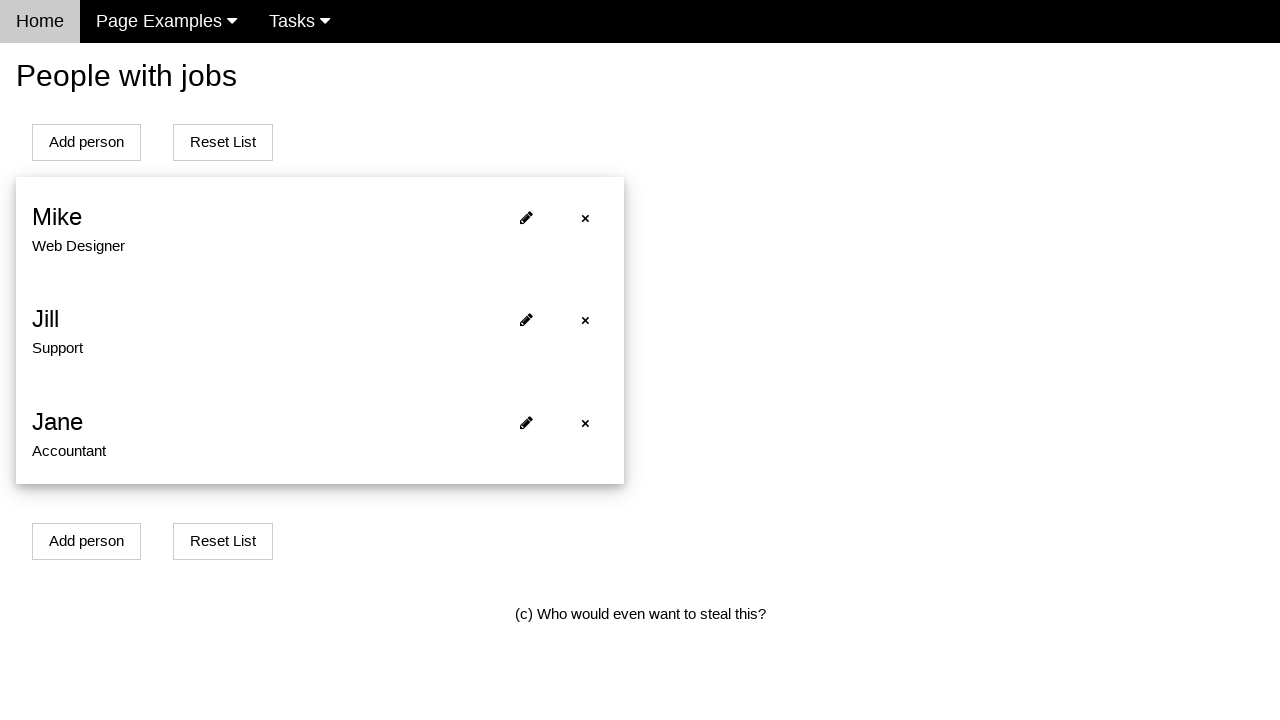

Clicked the Add Person button at (86, 142) on text=Add person
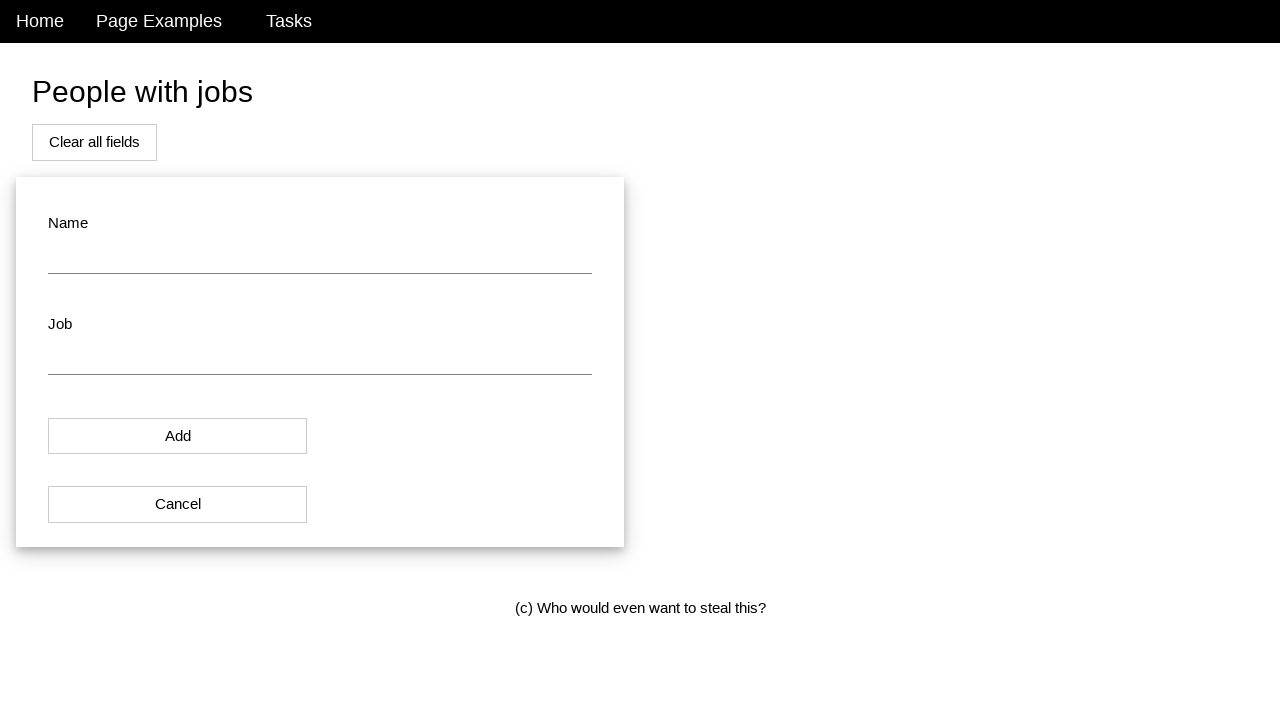

Filled name field with 'Ross' on #name
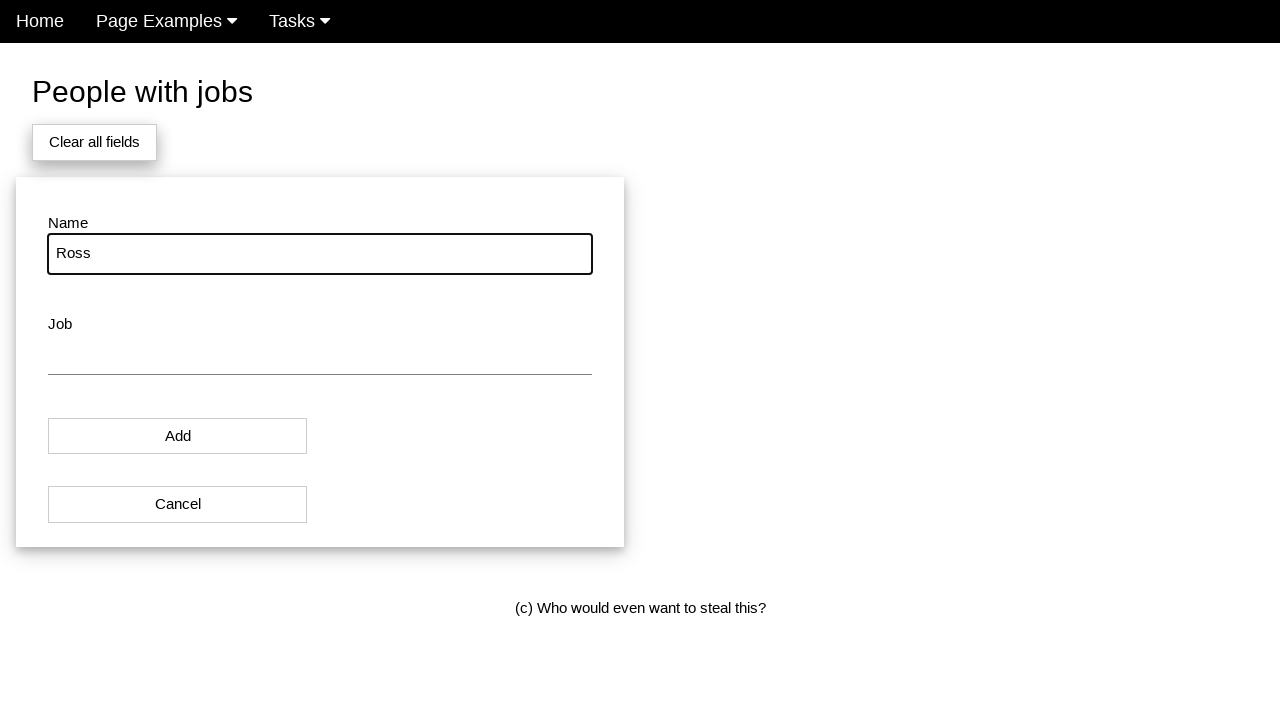

Filled job field with 'Paleontologist' on #job
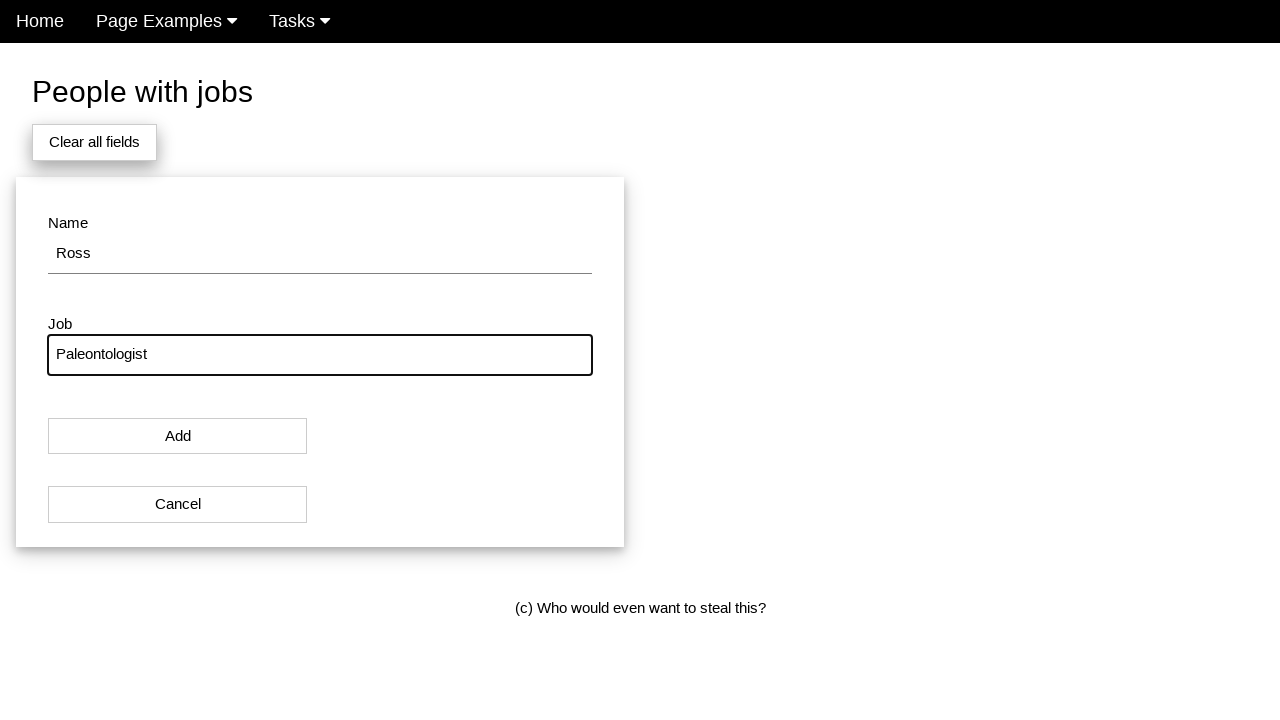

Clicked the Add button to submit the form at (178, 436) on text=Add
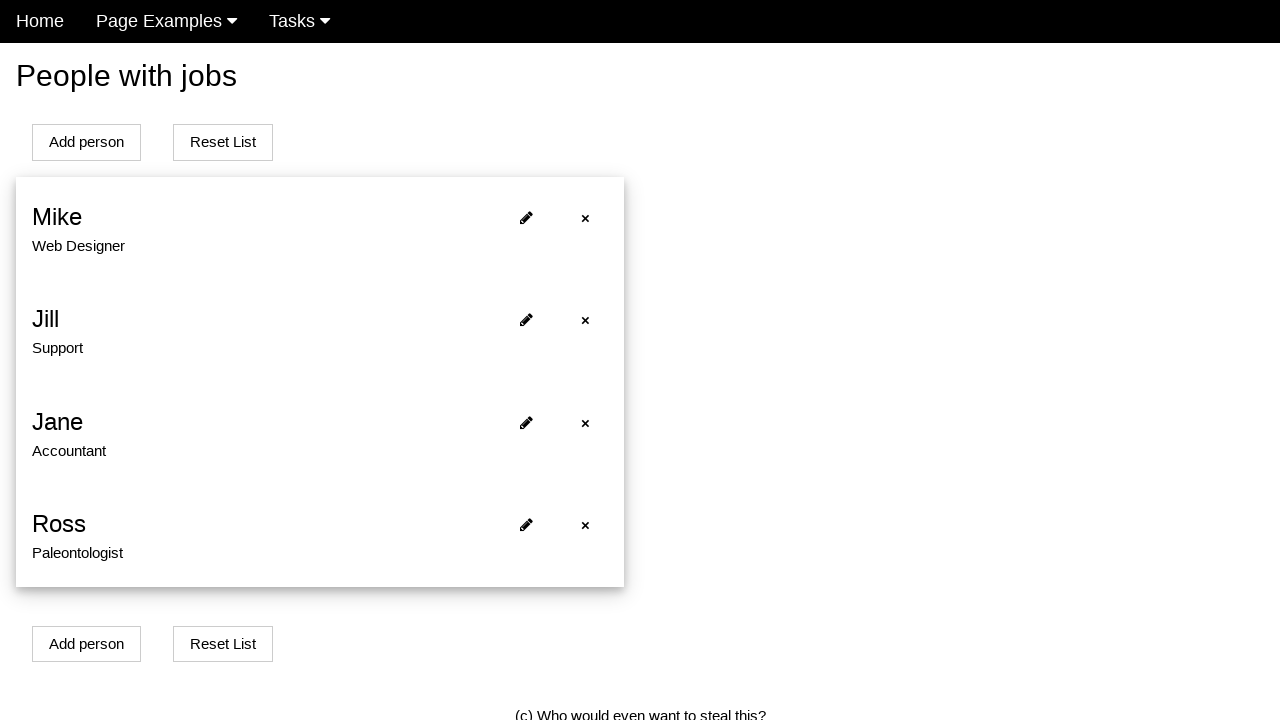

Waited for list items to load
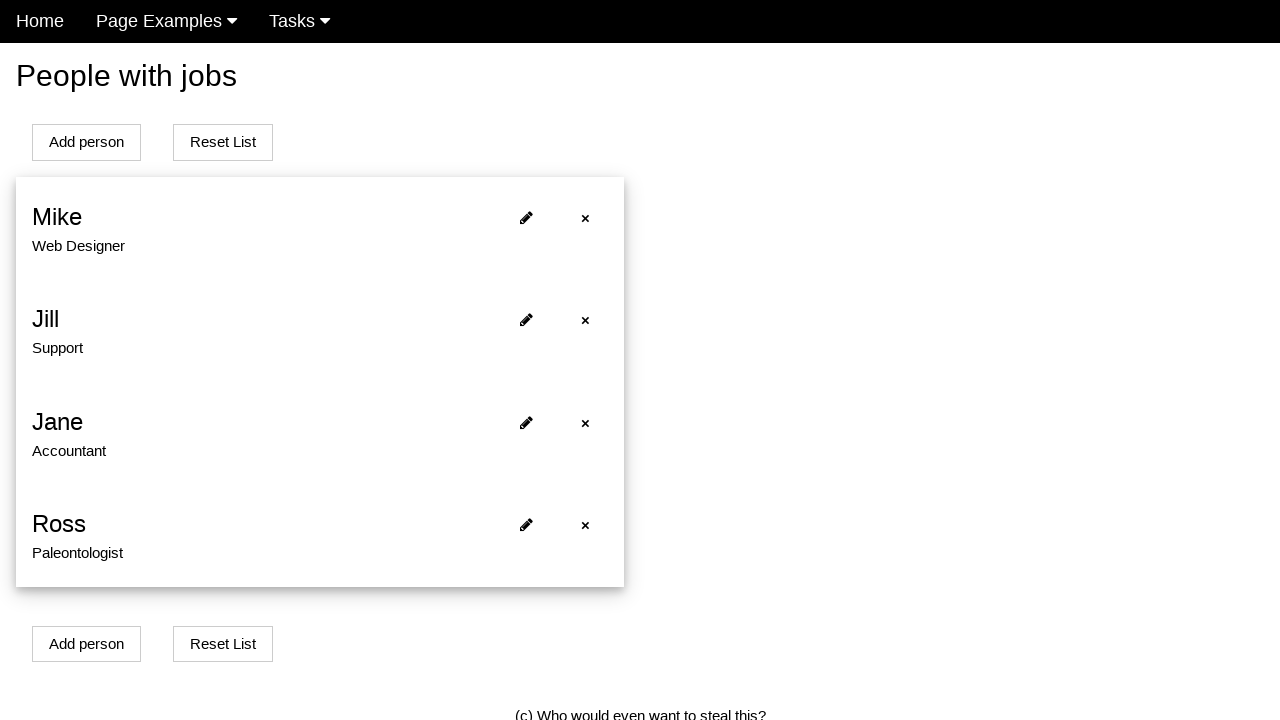

Located all list items
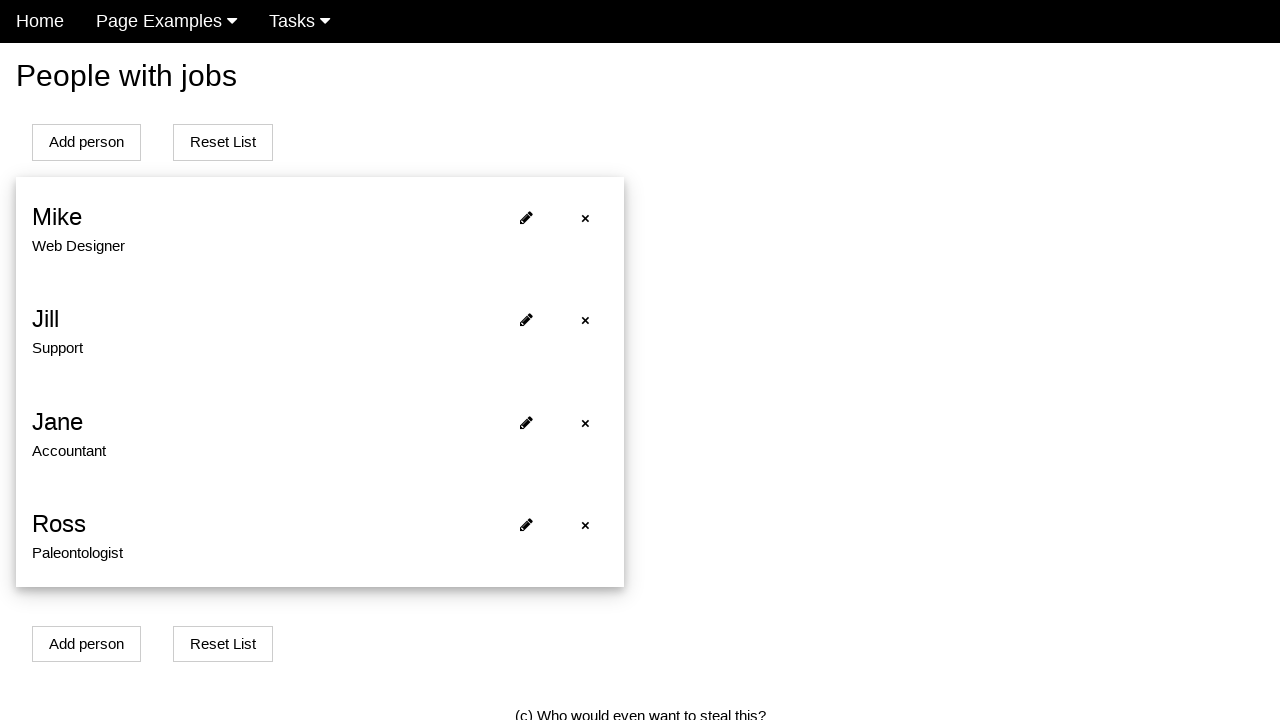

Verified that 4 people are in the list
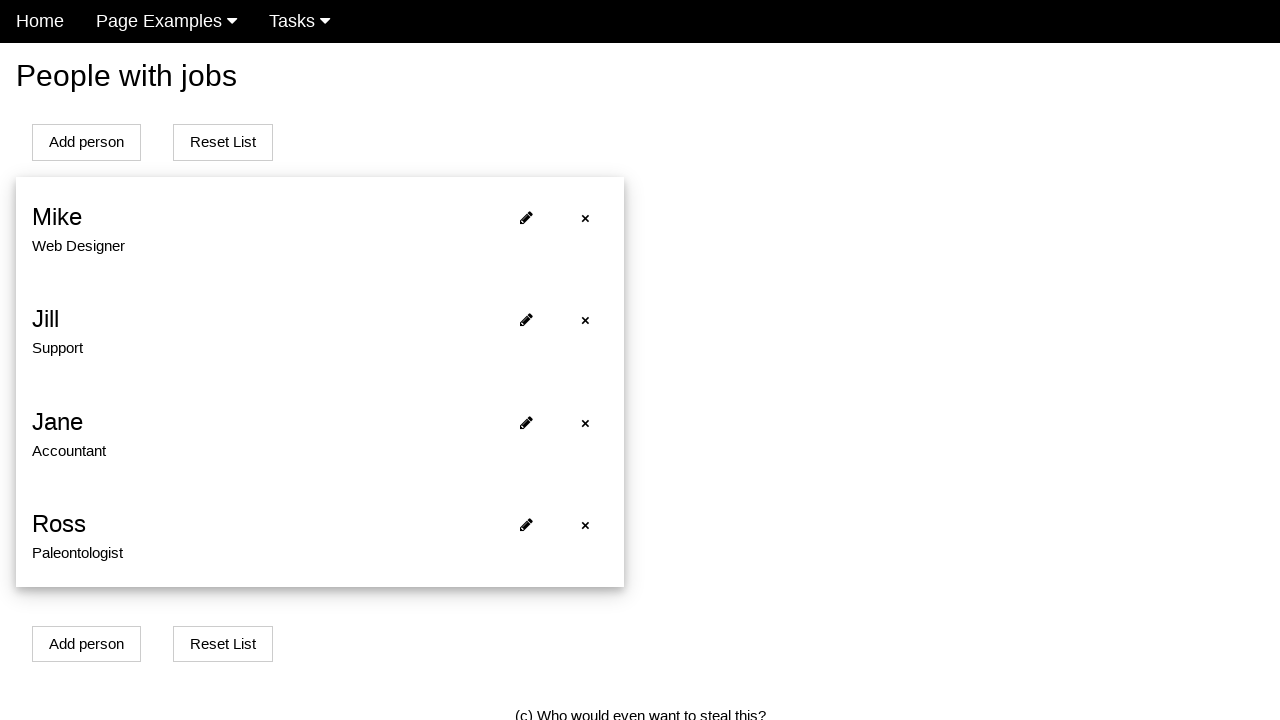

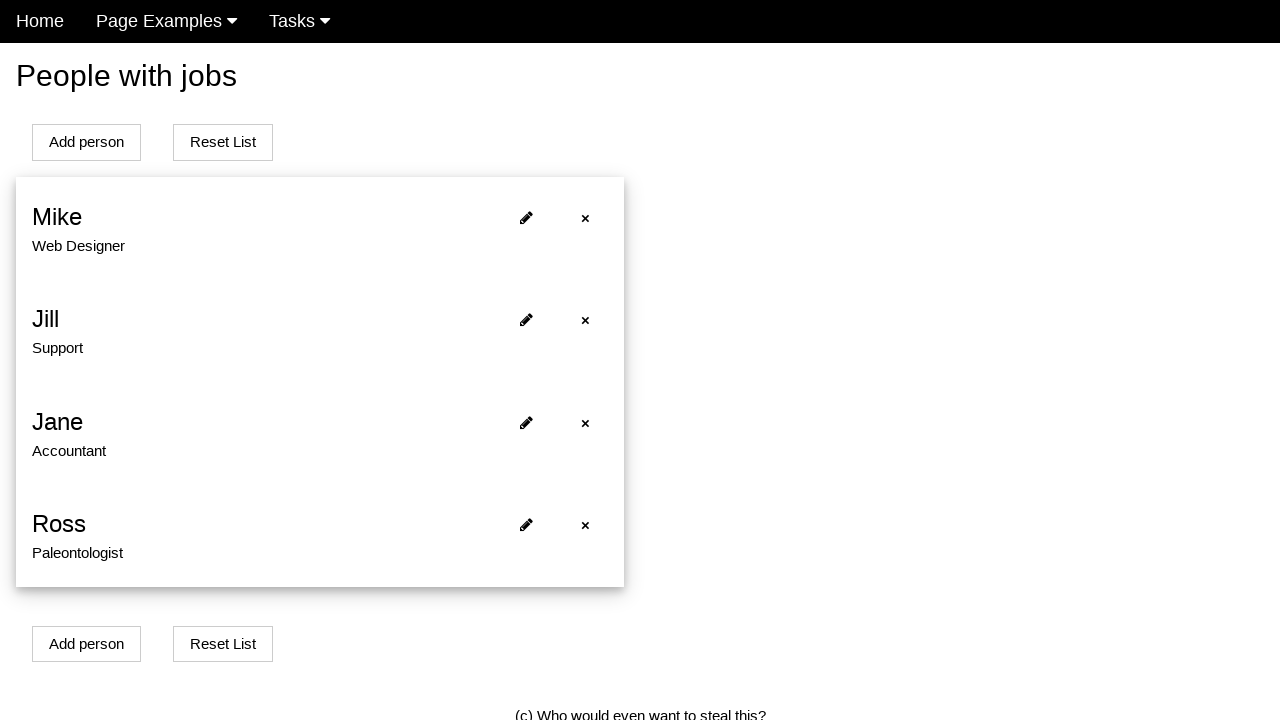